Tests navigation to a blog and clicking on the "Selenium" link in the page navigation

Starting URL: http://not-just-a-tester.blogspot.in

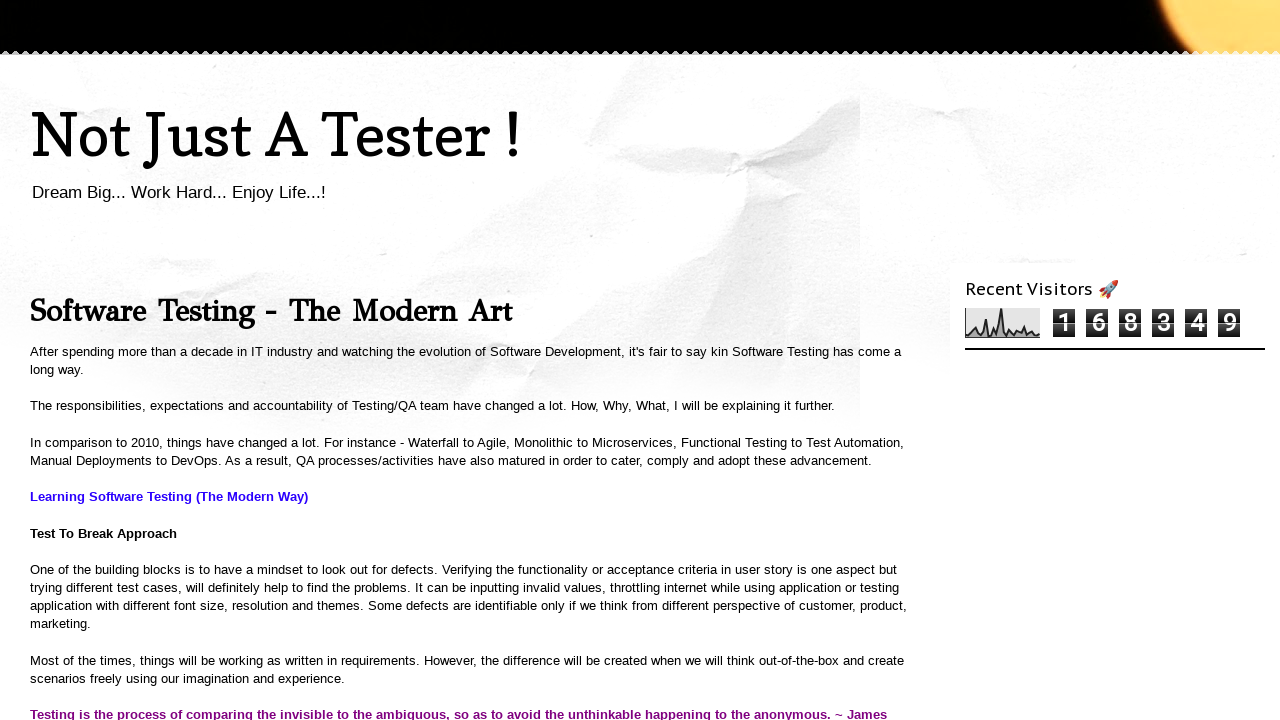

Clicked on the 'Selenium' link in the page navigation at (1008, 361) on a:text('Selenium')
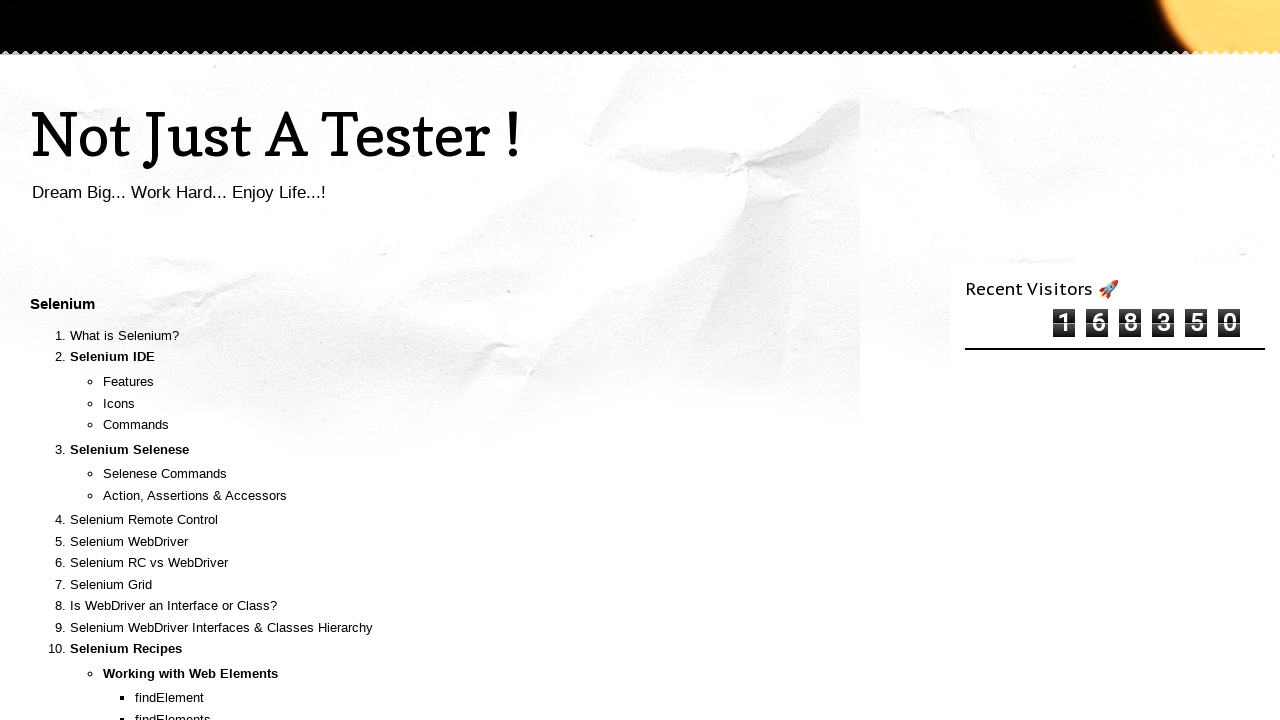

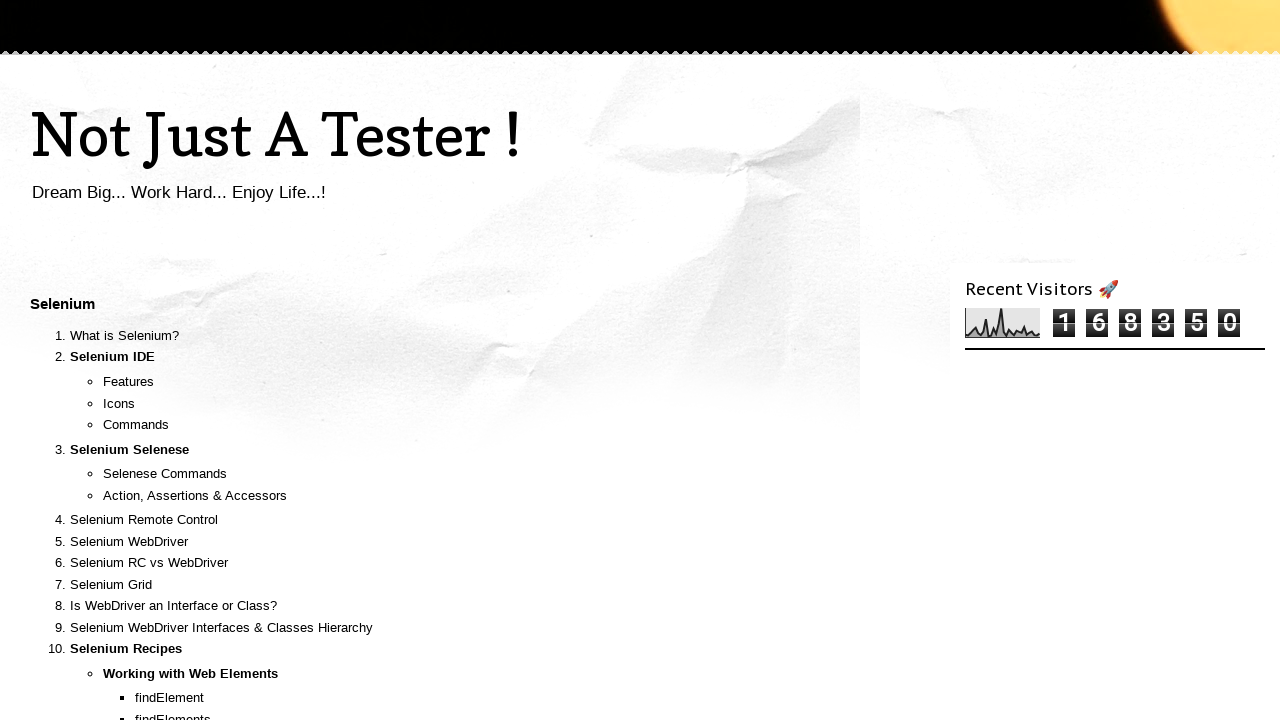